Navigates to 3DNews Russian tech website, clicks on the "Видеокарты" (Video Cards) section link, and verifies that various page elements are present including section headers for news, important materials, reviews, and brand categories (AMD, NVIDIA).

Starting URL: https://3dnews.ru/

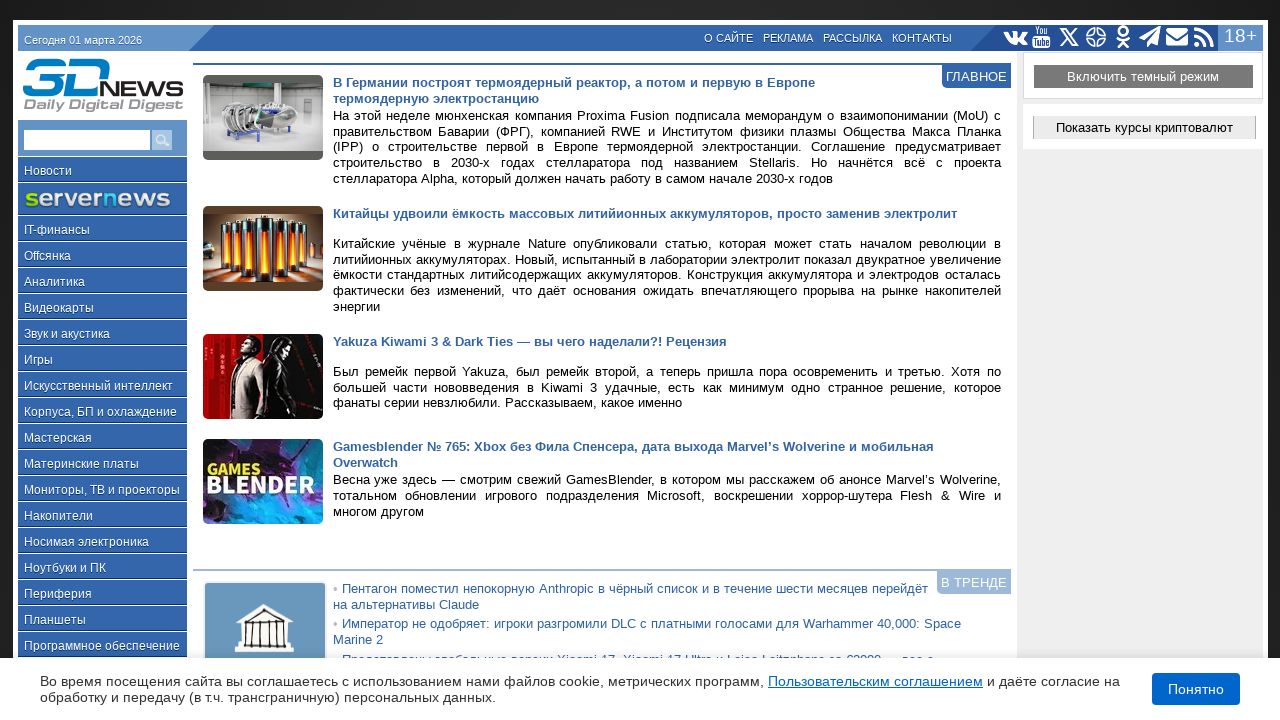

Verified 'Видеокарты' (Video Cards) link is present
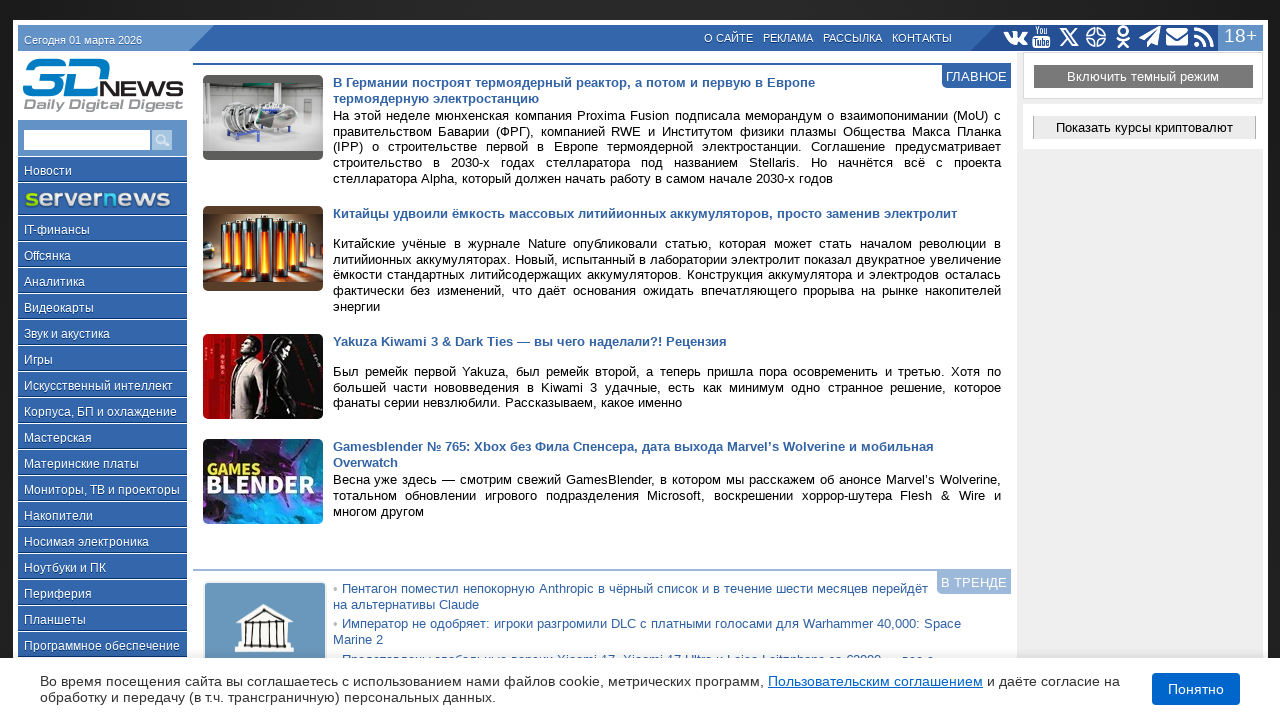

Clicked on 'Видеокарты' (Video Cards) link at (102, 307) on a:has-text('Видеокарты')
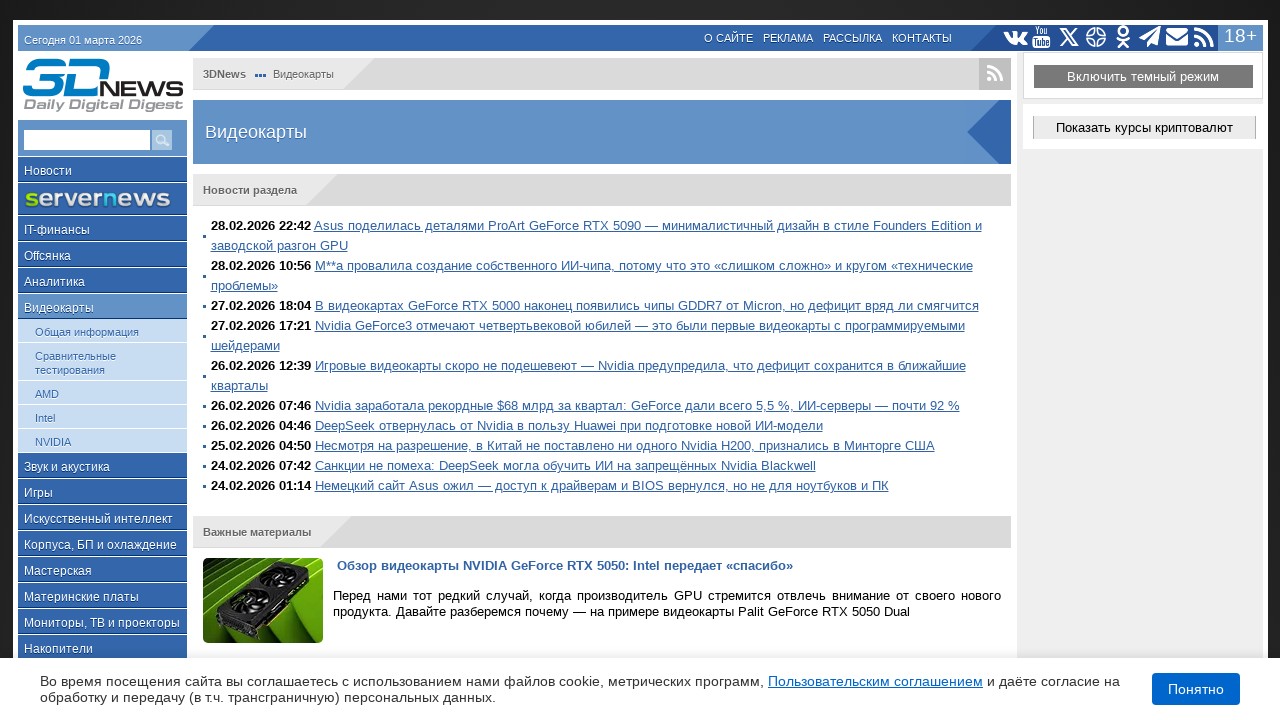

Verified 3DNews logo is present
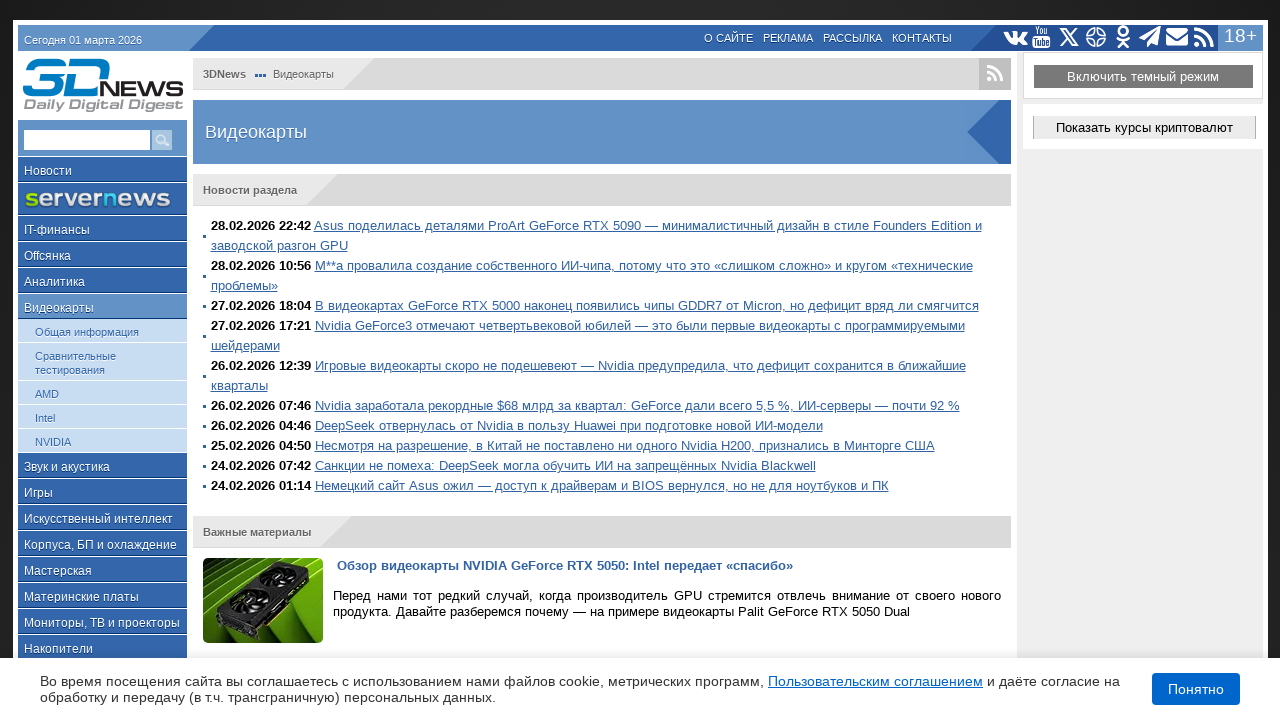

Verified breadcrumb section is present
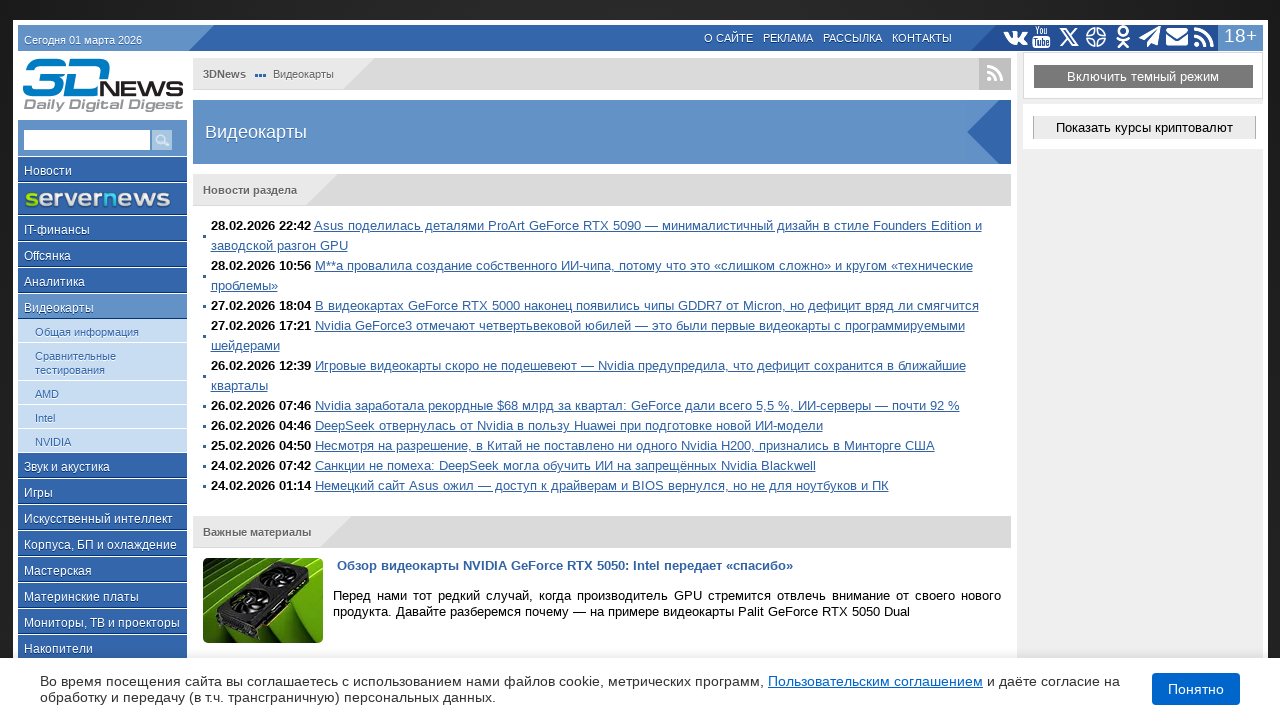

Verified 'Новости раздела' (Section News) header is present
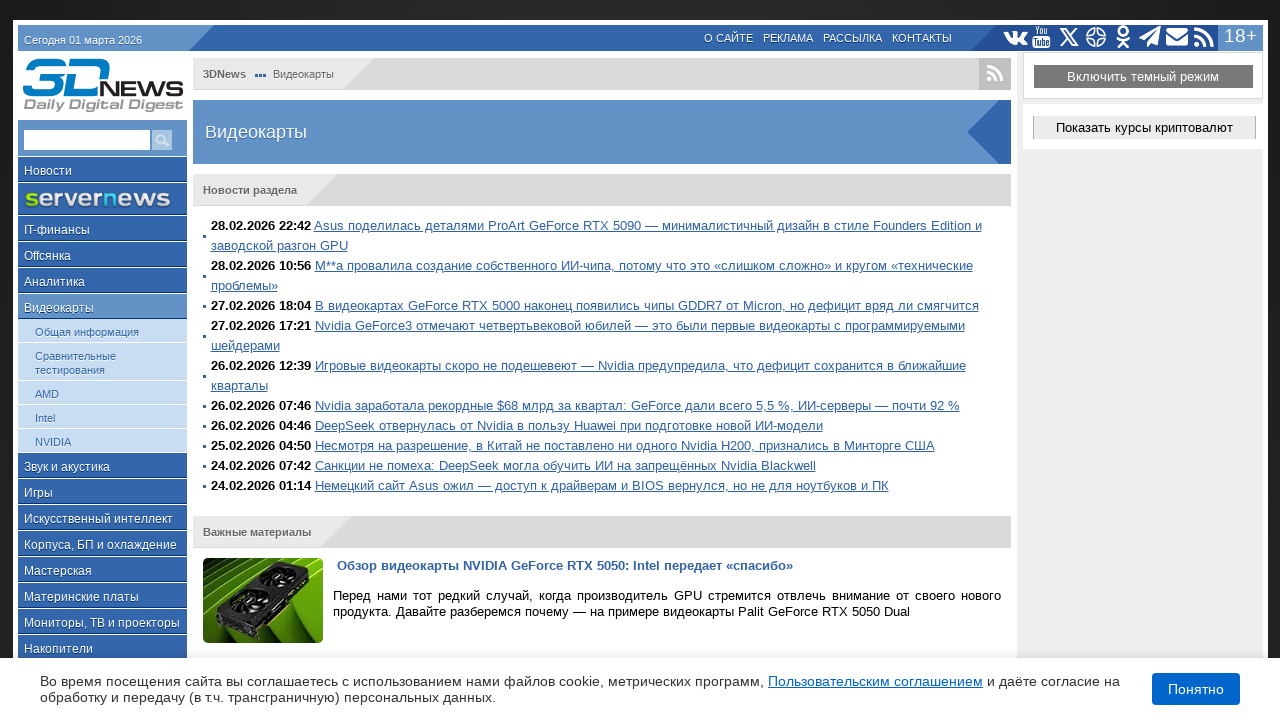

Verified section list elements are present
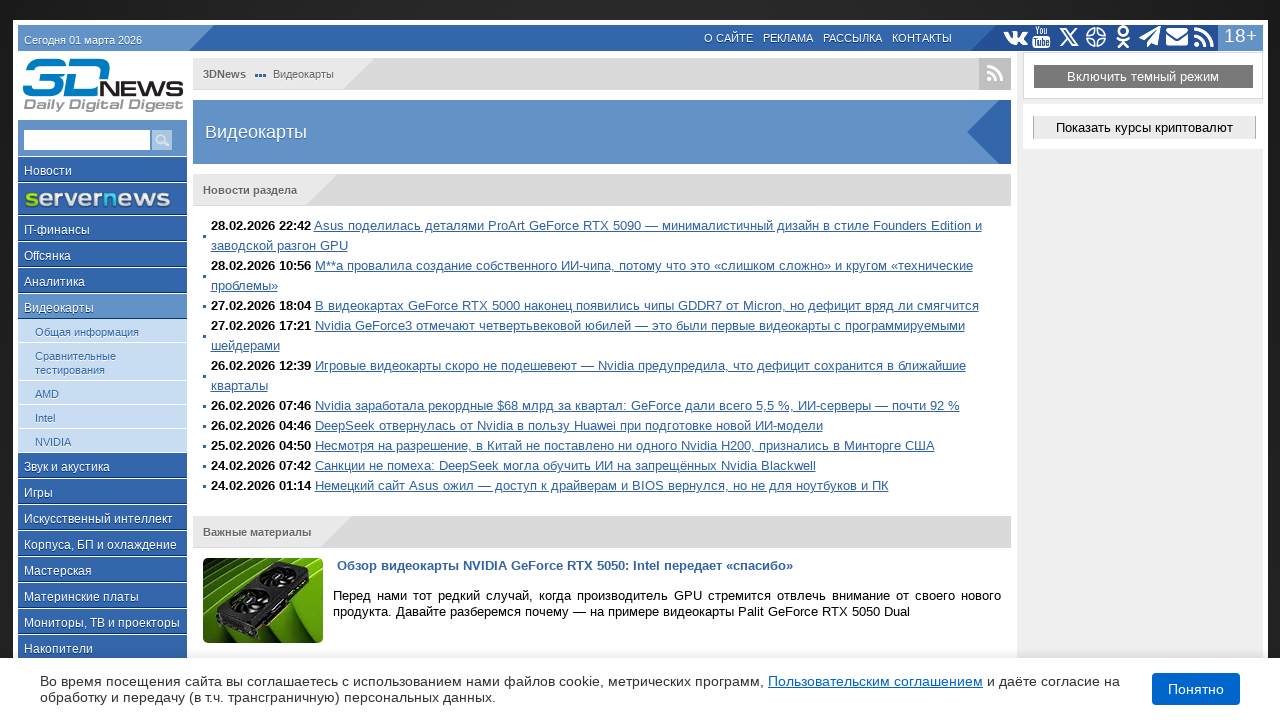

Verified 'Архив раздела' (Section Archive) link is present
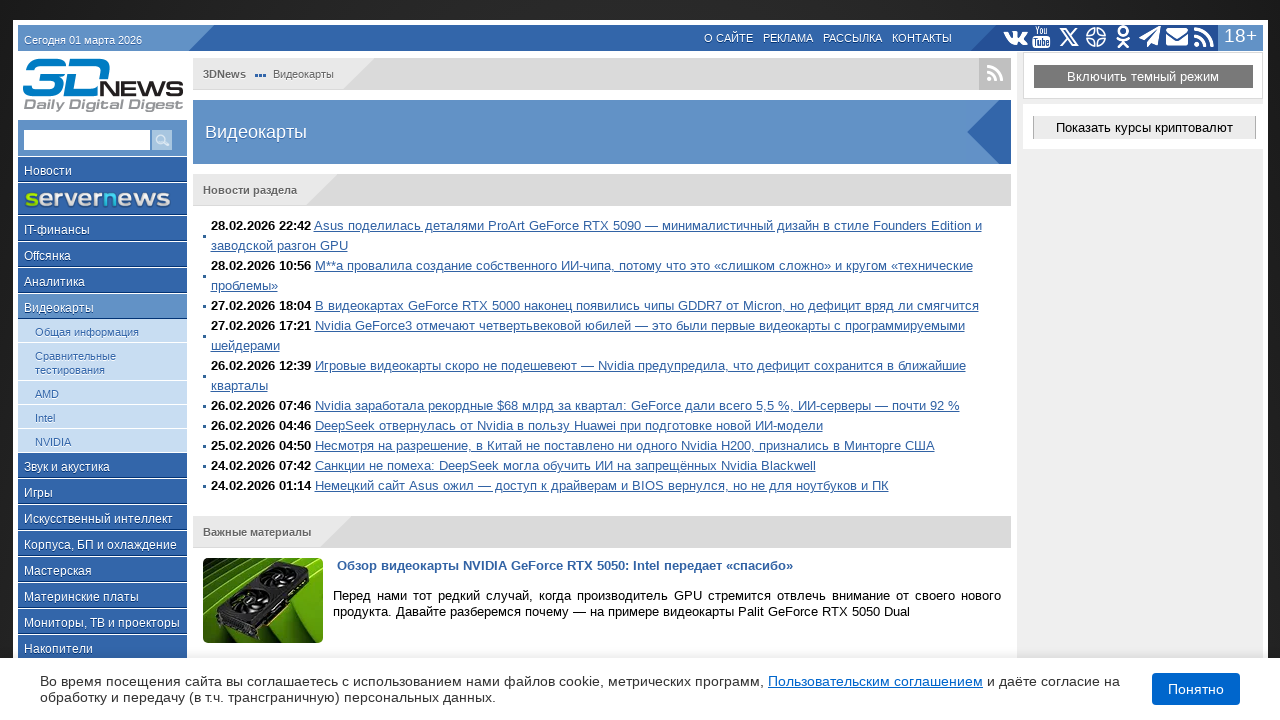

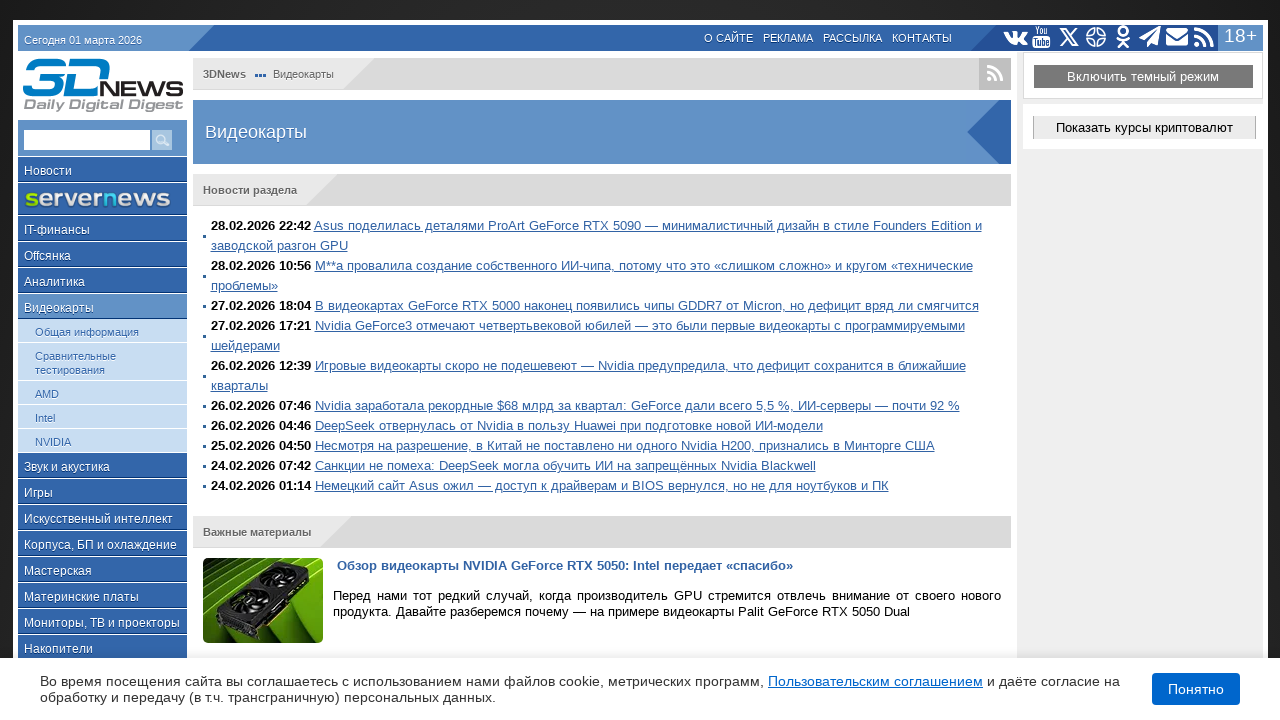